Tests DuckDuckGo search functionality by entering a search query "LambdaTest" and verifying the search results page loads with the expected title.

Starting URL: https://www.duckduckgo.com

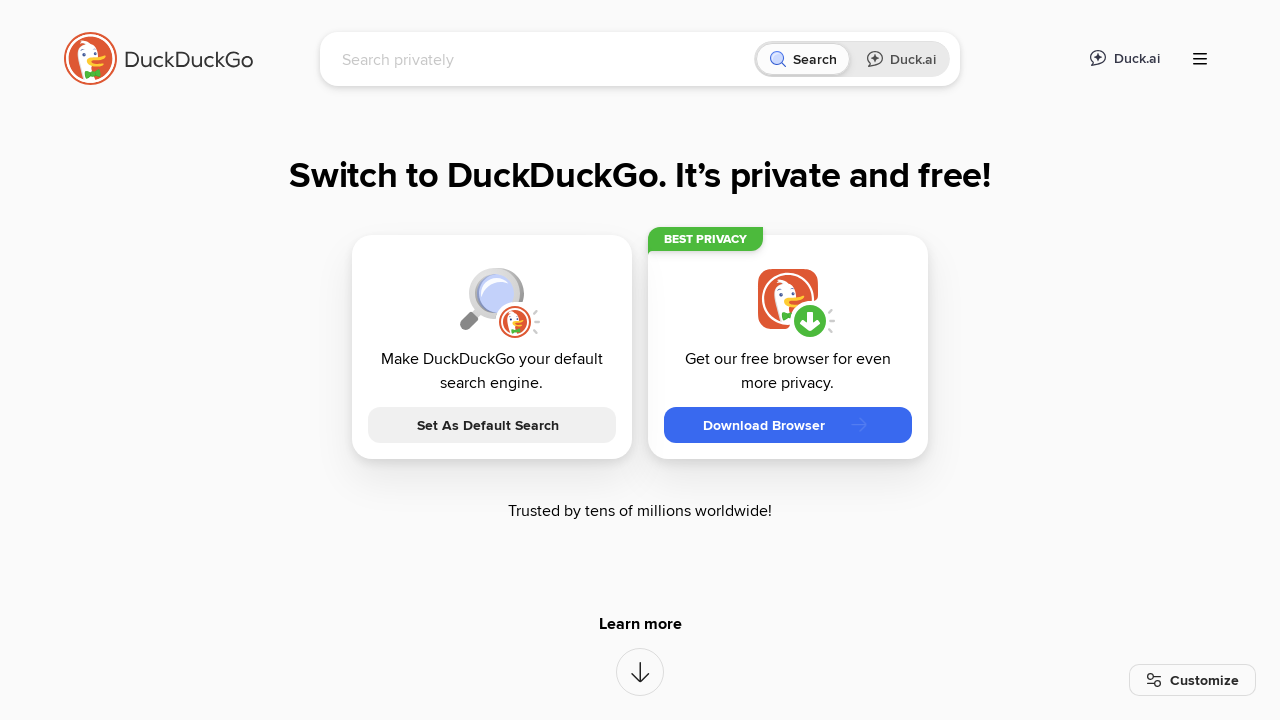

Clicked on the search input field at (544, 59) on [name='q']
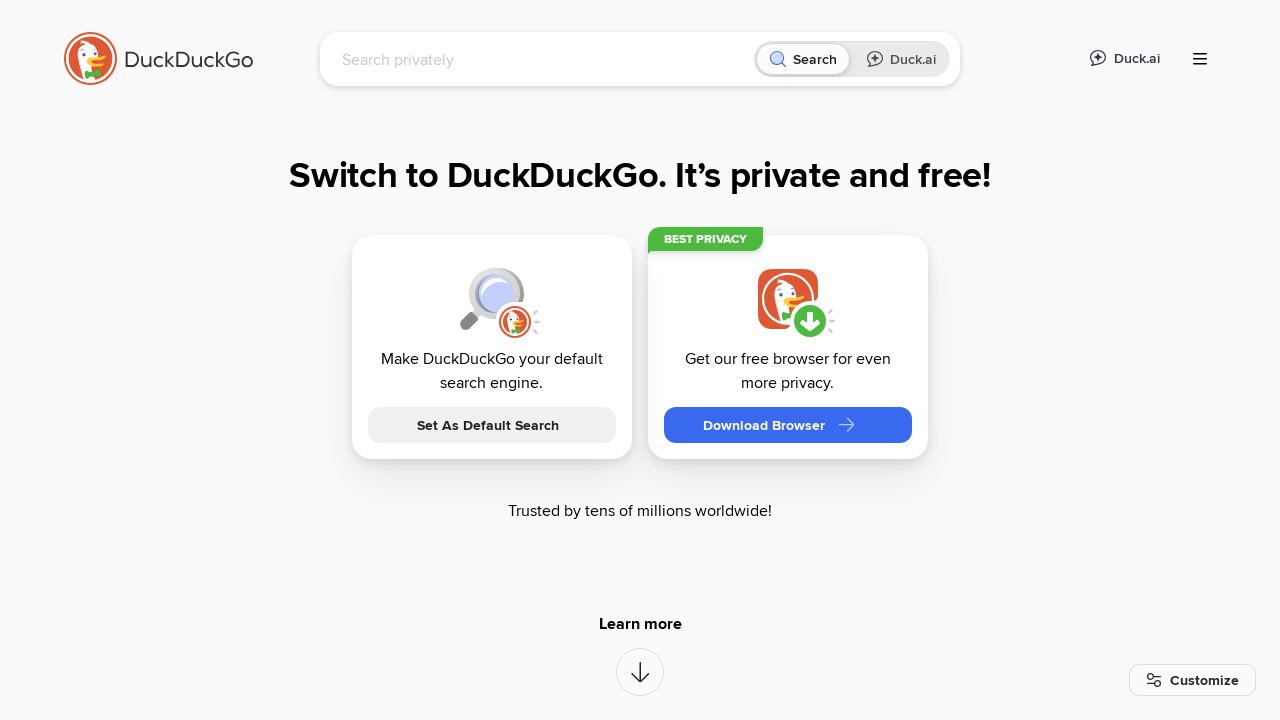

Filled search field with 'LambdaTest' on [name='q']
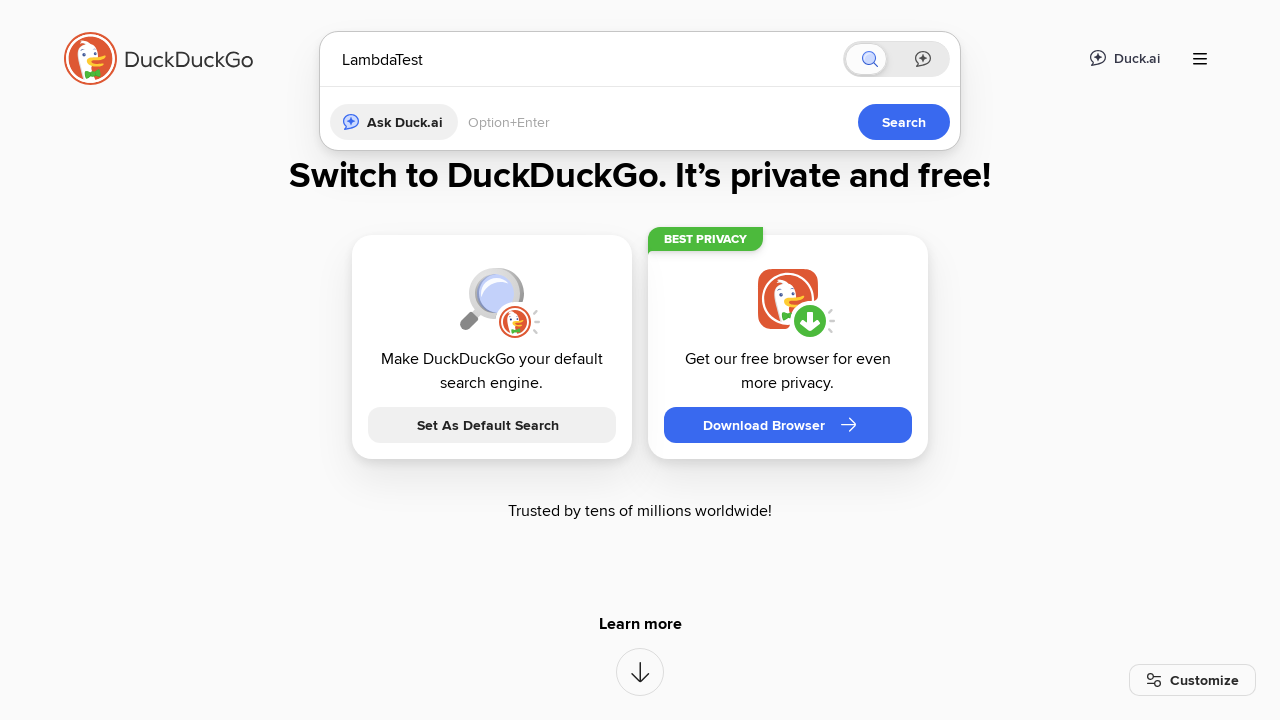

Pressed Enter to submit the search query
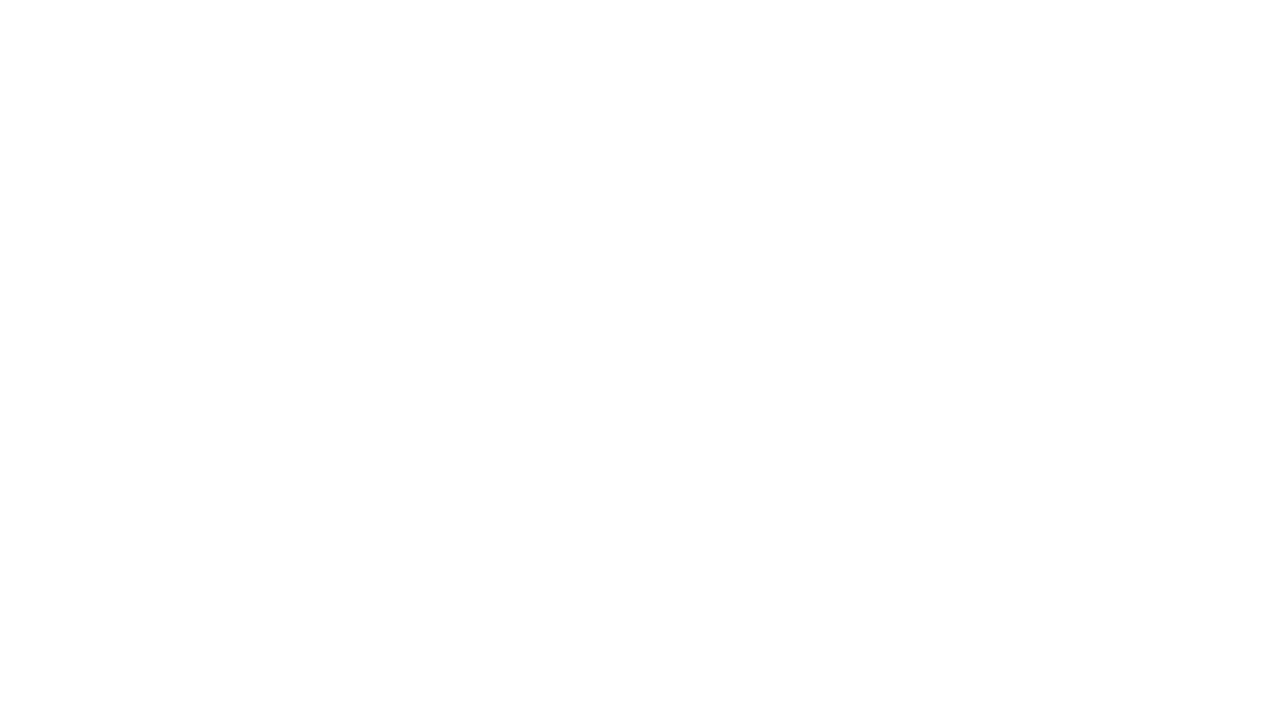

Search results page loaded successfully
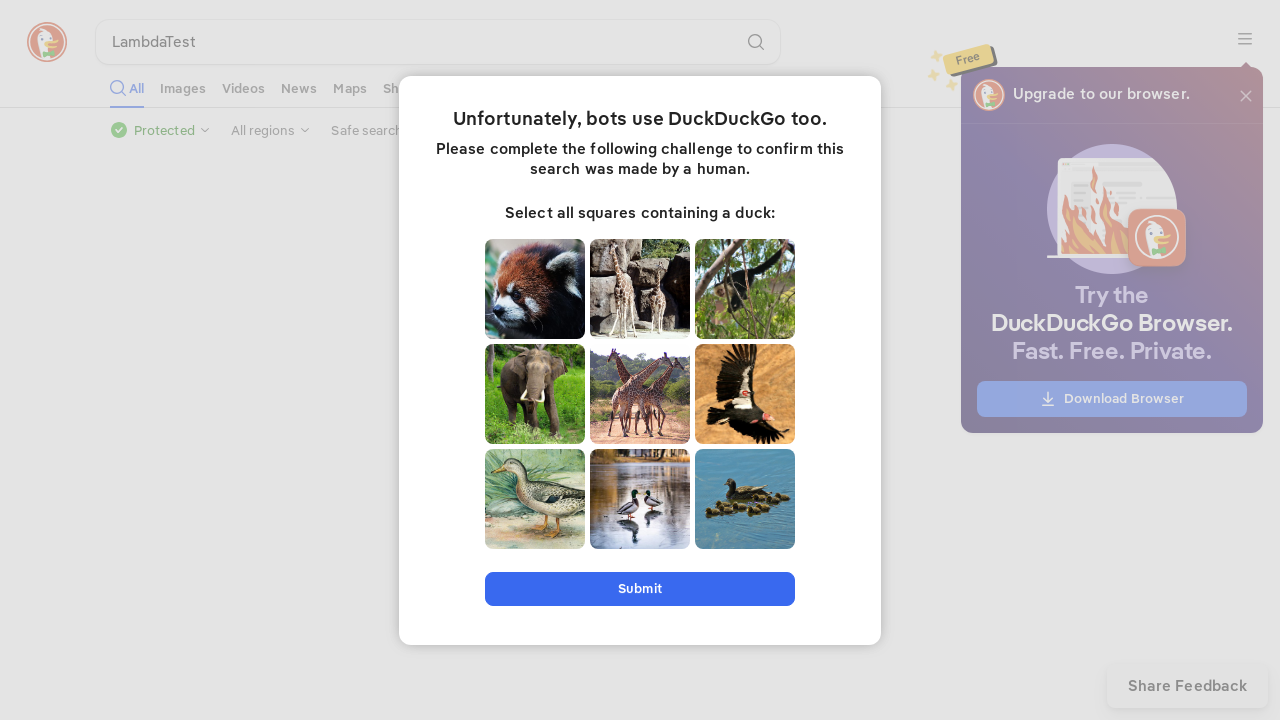

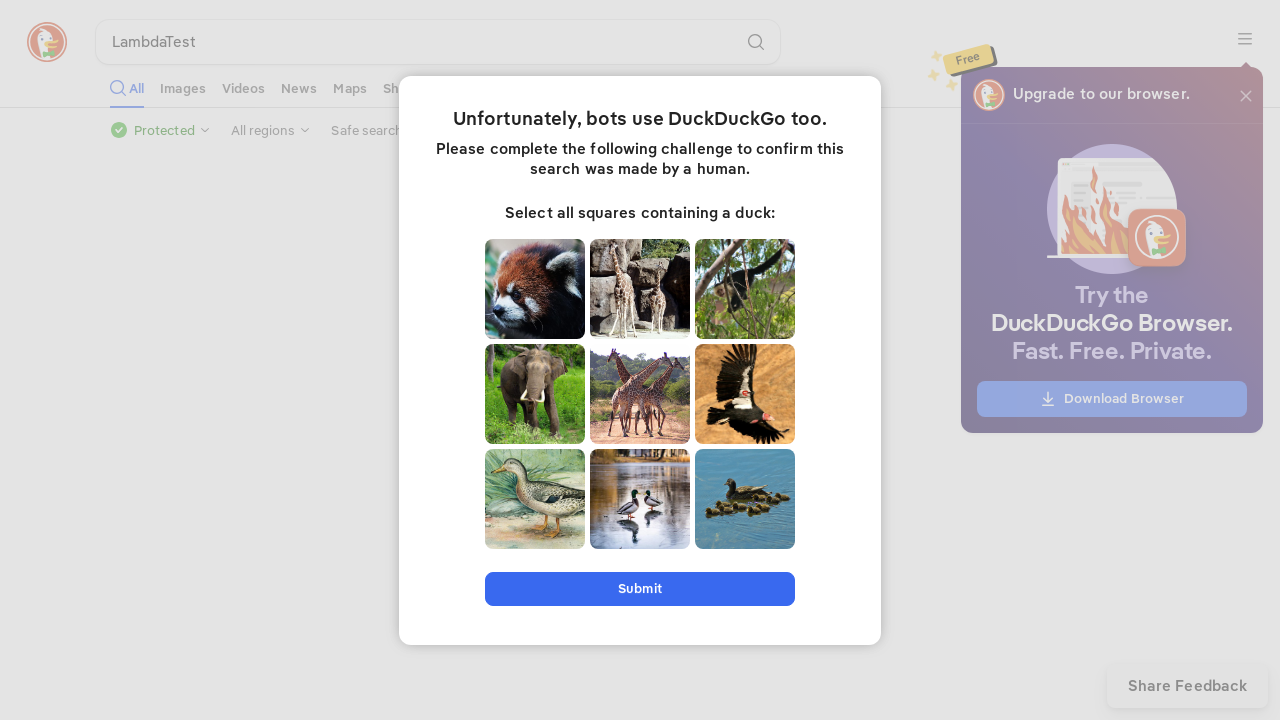